Tests dynamic loading by clicking a start button and waiting for a hidden element to become visible

Starting URL: https://the-internet.herokuapp.com/dynamic_loading/1

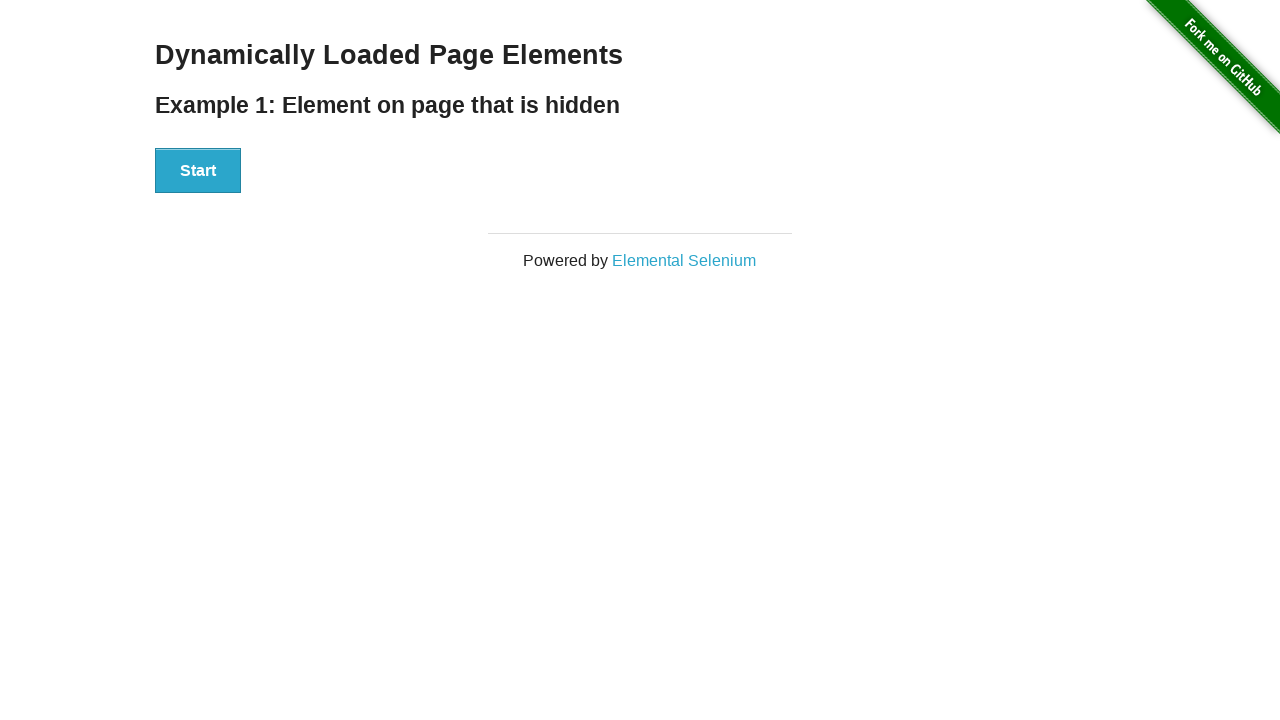

Clicked the Start button at (198, 171) on #start button
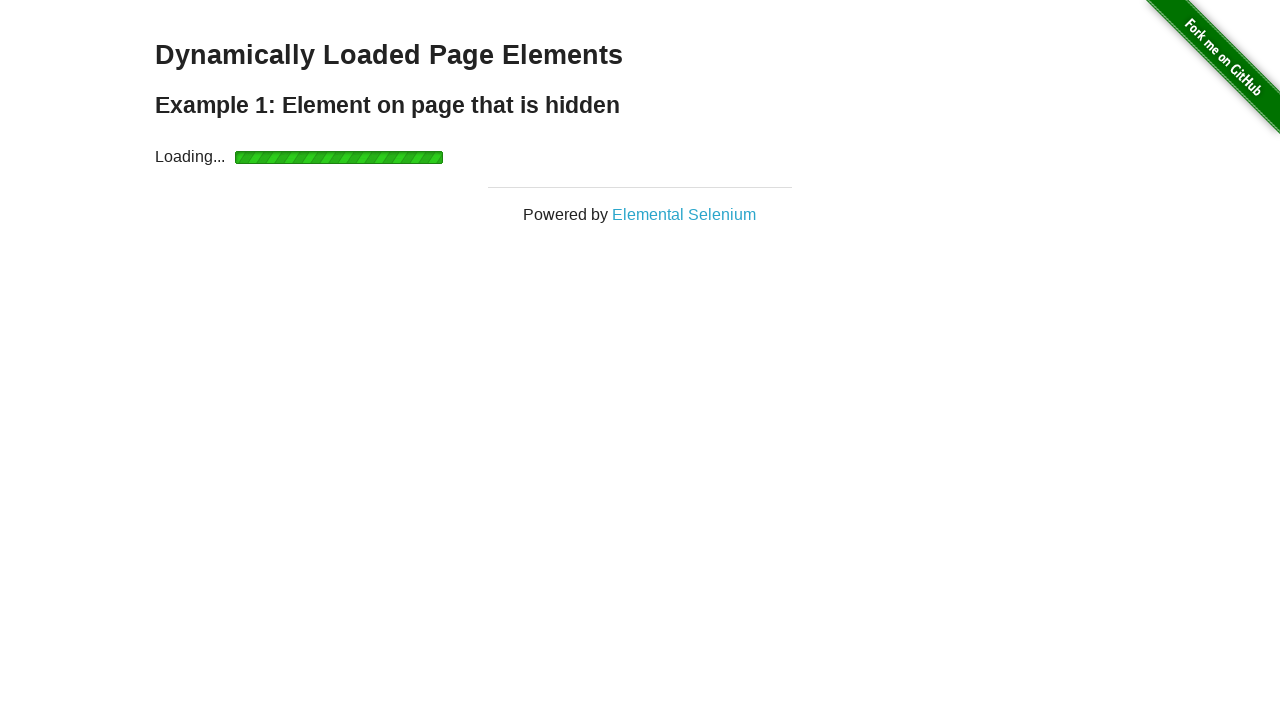

Waited for the hidden element to become visible
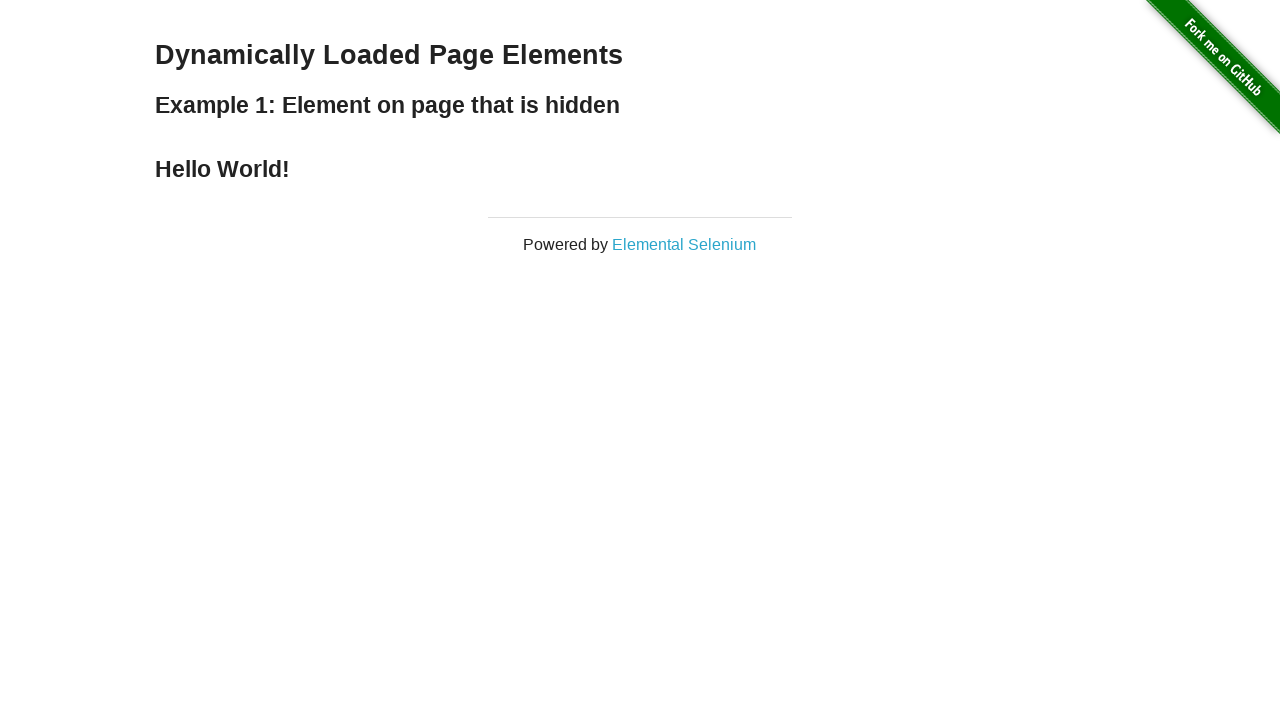

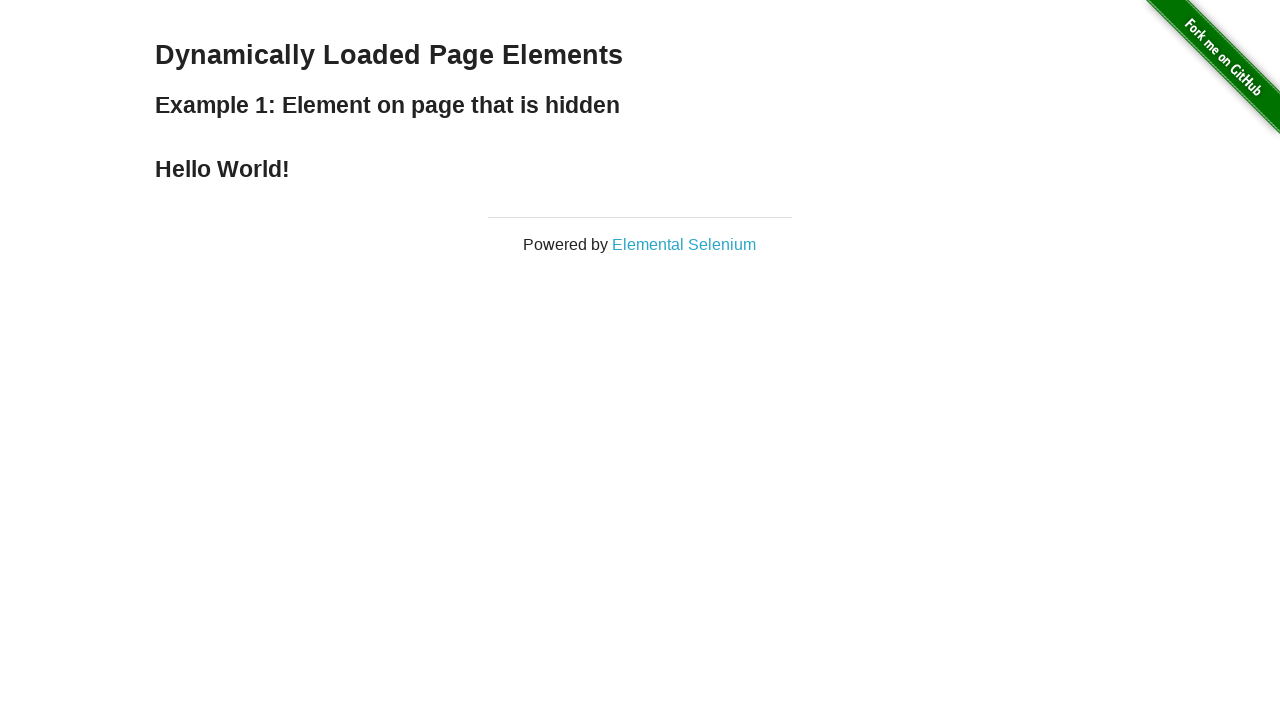